Tests frame switching functionality by navigating through multiple frames and filling input fields in each frame, including a nested iframe

Starting URL: https://ui.vision/demo/webtest/frames/

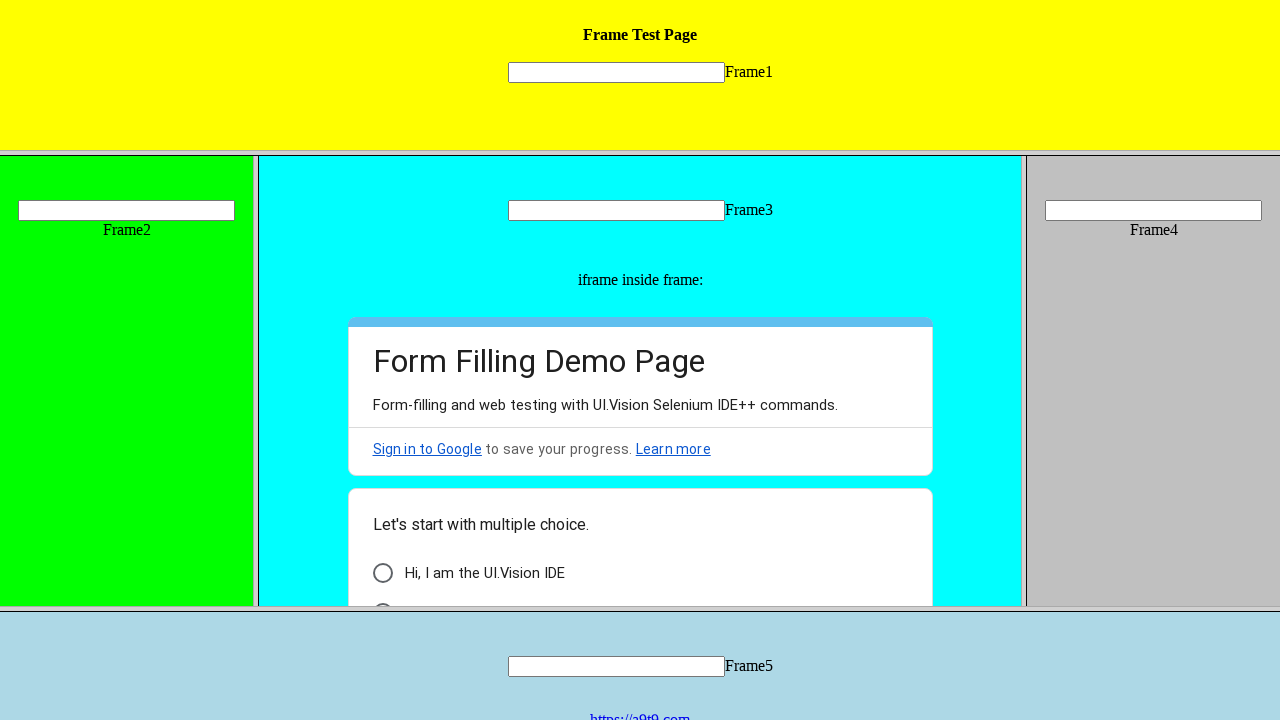

Located frame 1 element
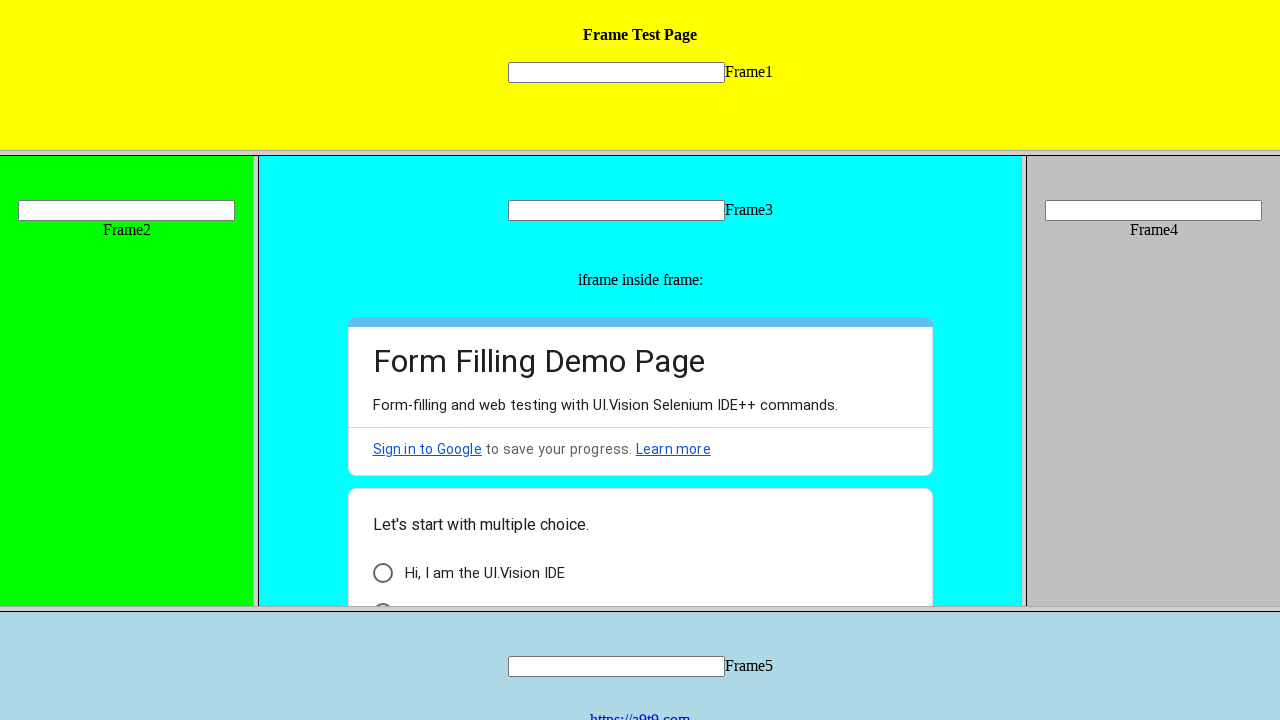

Filled input field in frame 1 with '1111' on frame[src='frame_1.html'] >> internal:control=enter-frame >> input[name='mytext1
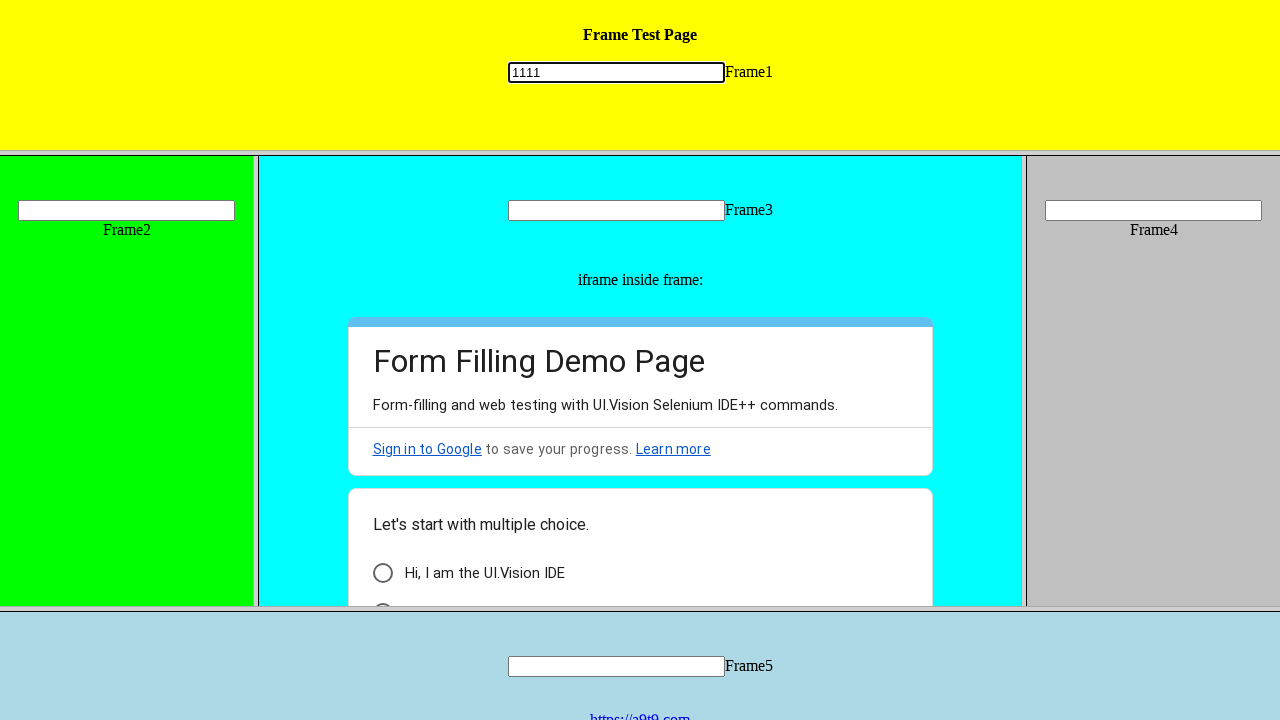

Located frame 3 element
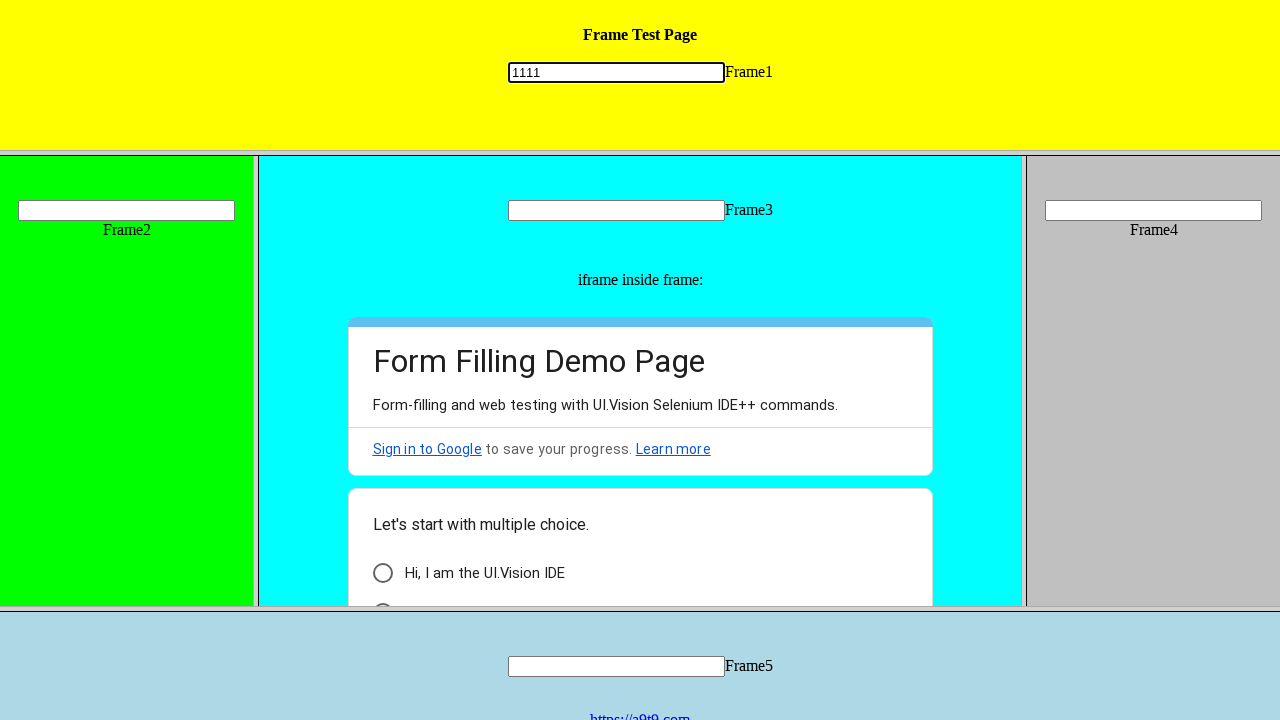

Filled input field in frame 3 with '3333' on frame[src='frame_3.html'] >> internal:control=enter-frame >> input[name='mytext3
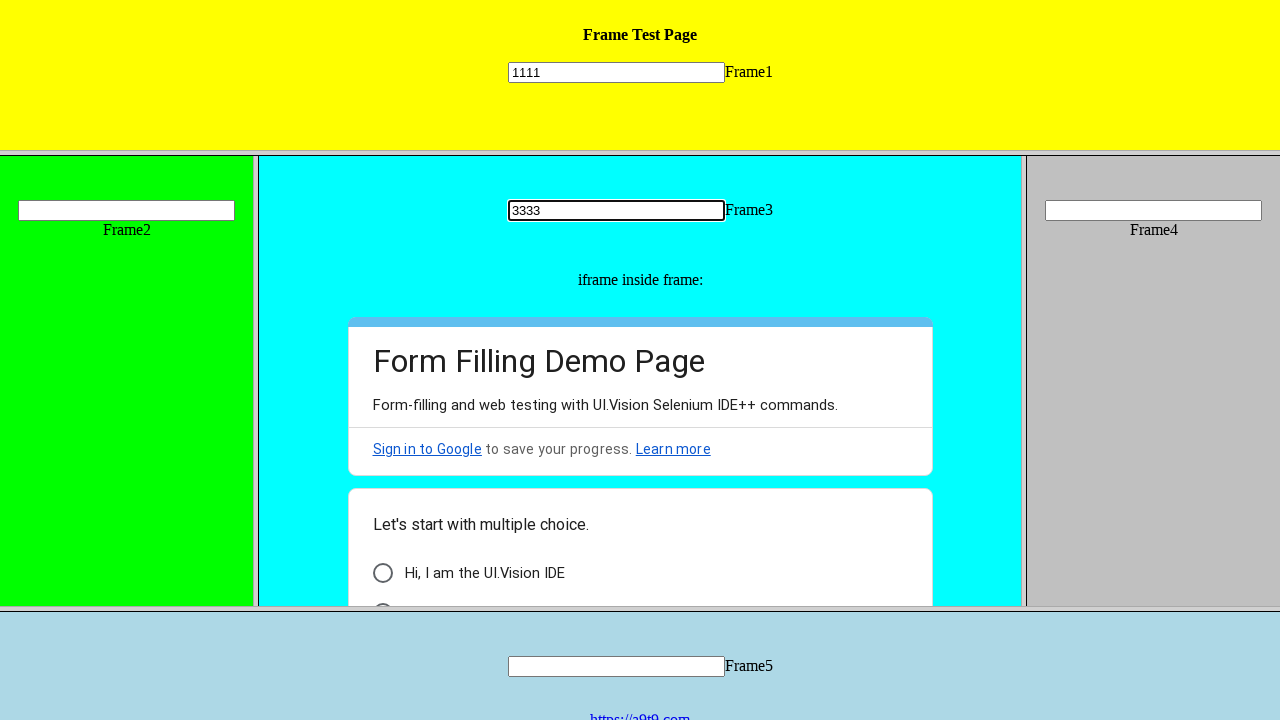

Located nested iframe within frame 3
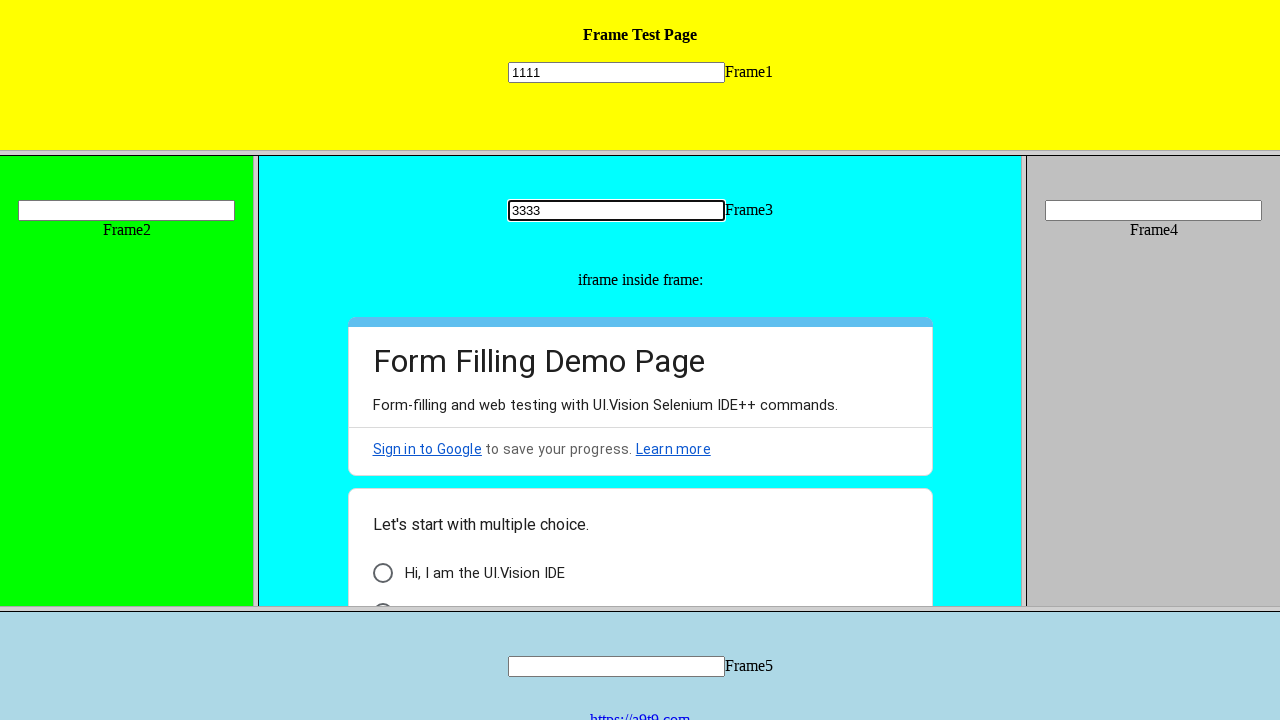

Clicked checkbox in nested iframe at (382, 573) on frame[src='frame_3.html'] >> internal:control=enter-frame >> iframe >> internal:
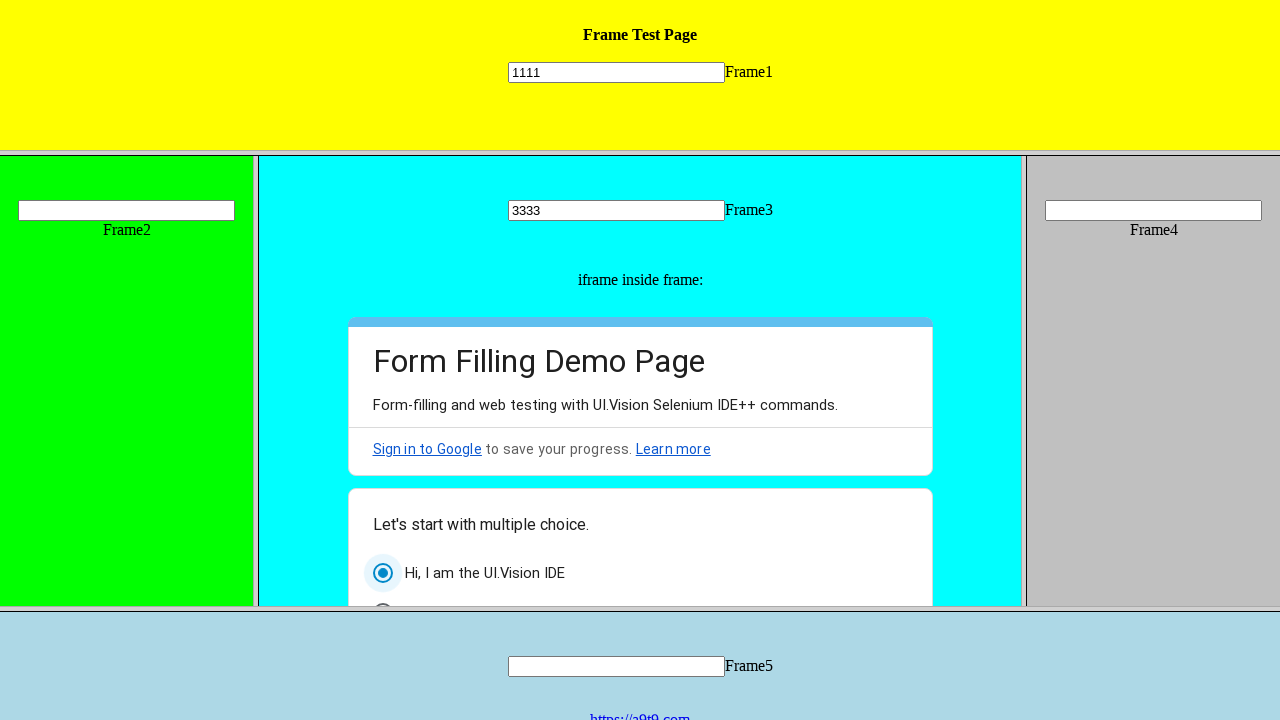

Located frame 2 element
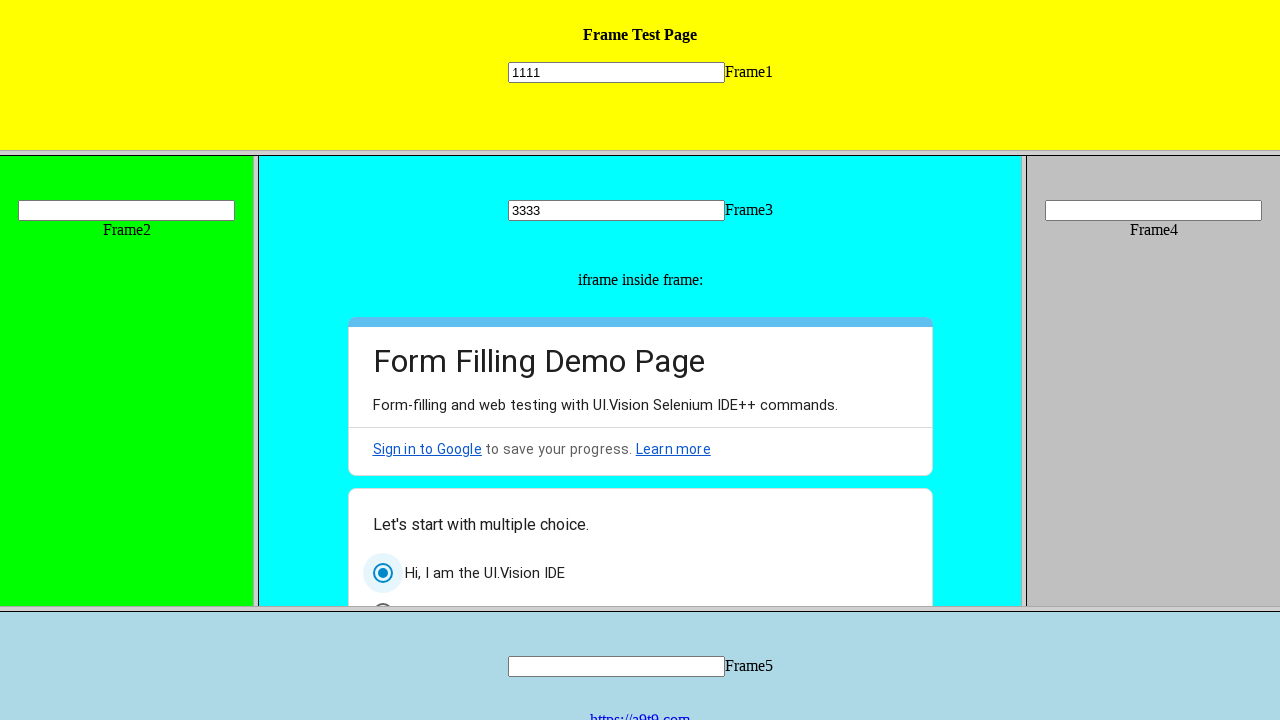

Filled input field in frame 2 with '2222' on frame[src='frame_2.html'] >> internal:control=enter-frame >> input[name='mytext2
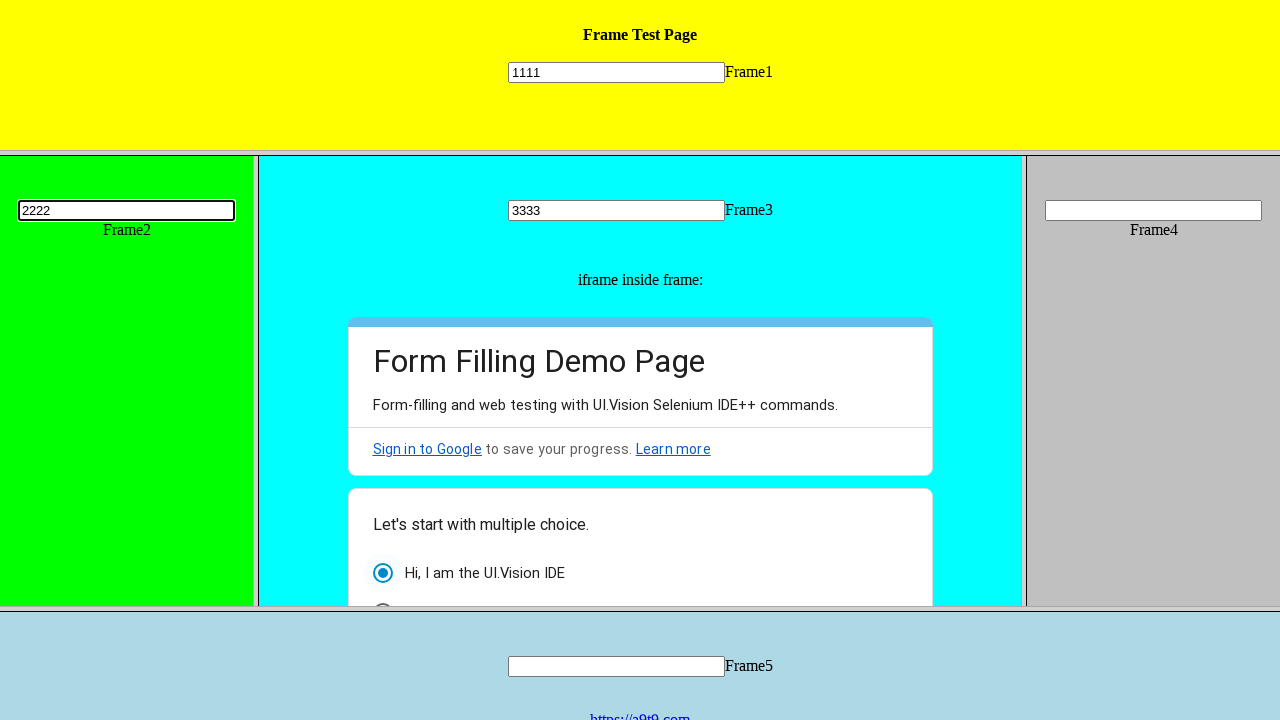

Located frame 4 element
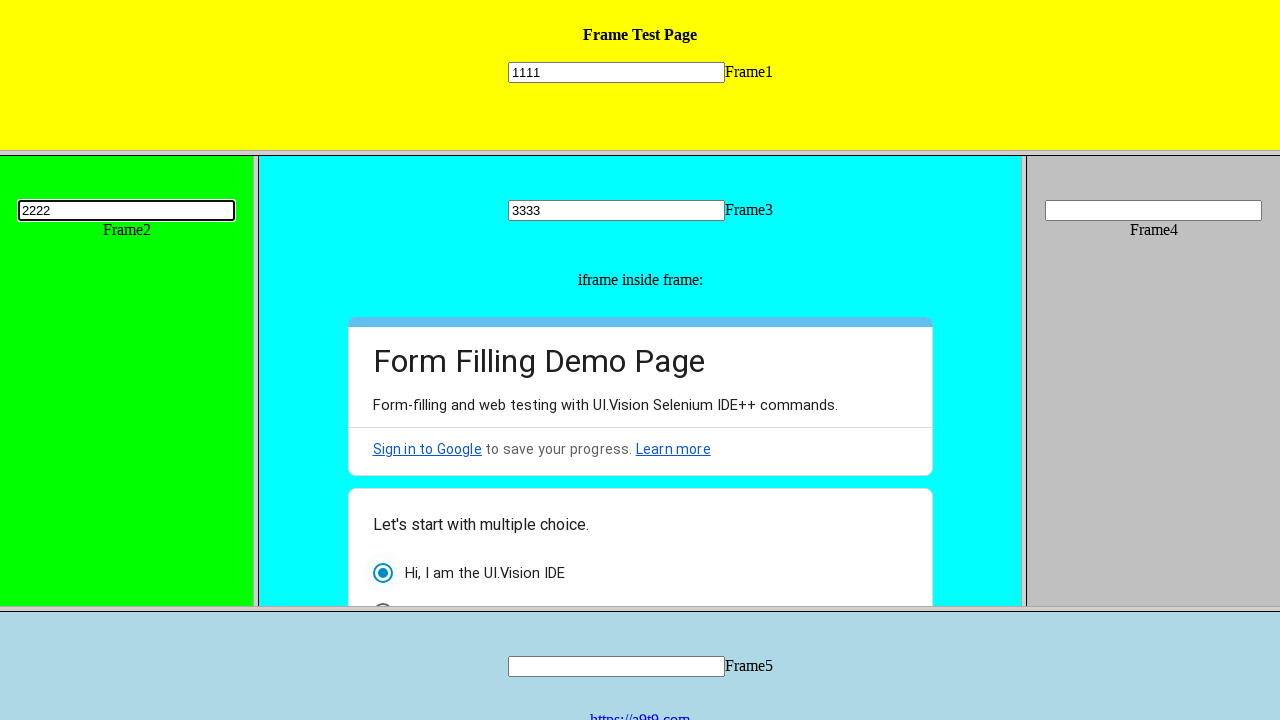

Filled input field in frame 4 with '4444' on frame[src='frame_4.html'] >> internal:control=enter-frame >> input[name='mytext4
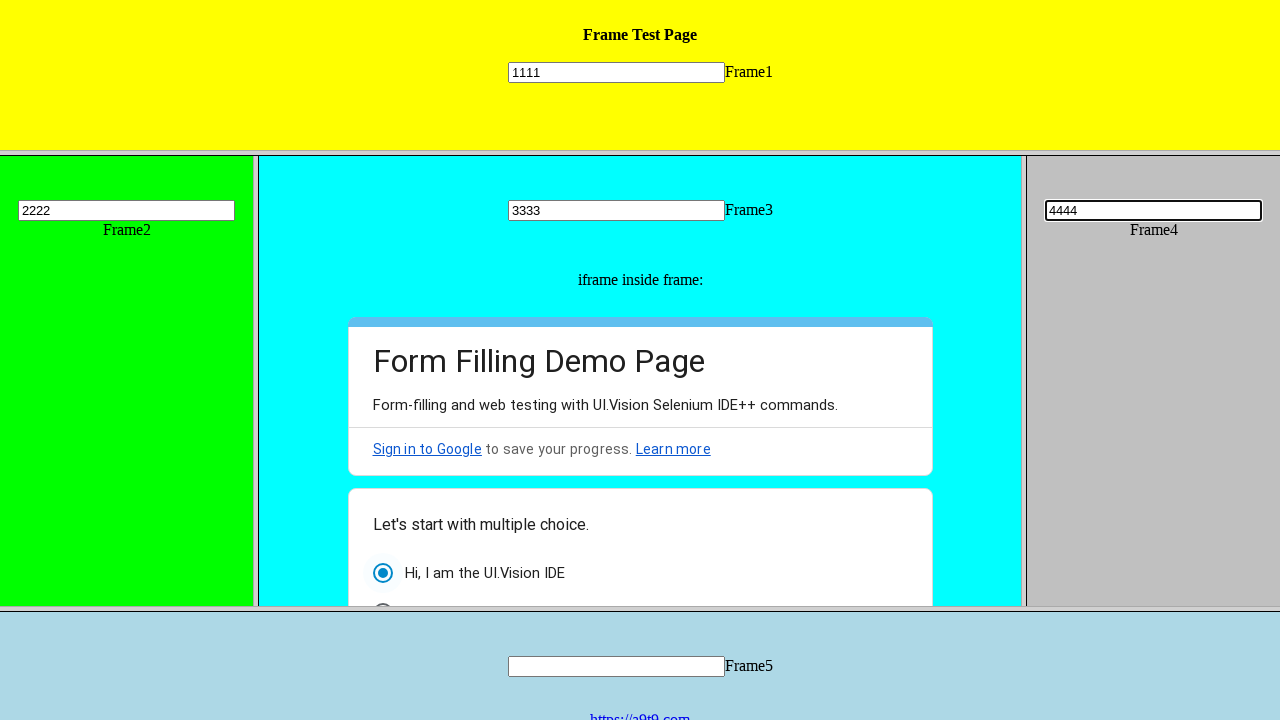

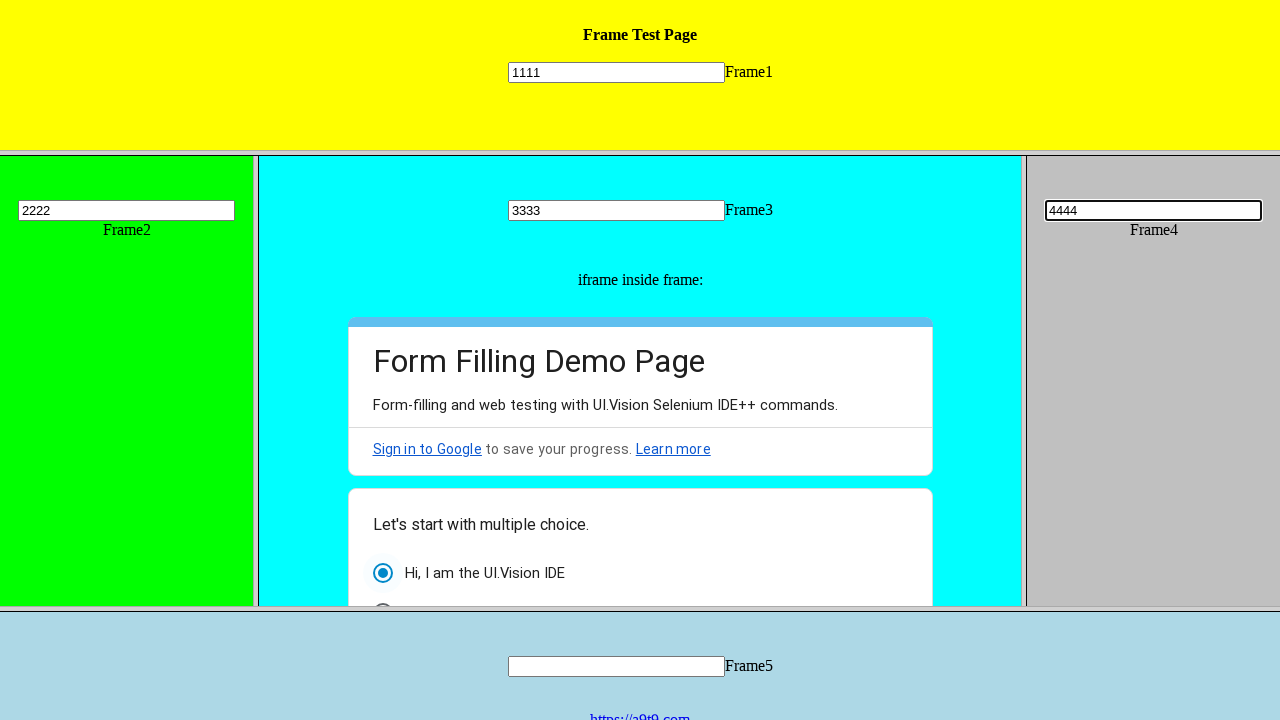